Navigates to a CSDN blog article page and waits for it to load completely

Starting URL: https://blog.csdn.net/Kwoky/article/details/80285201

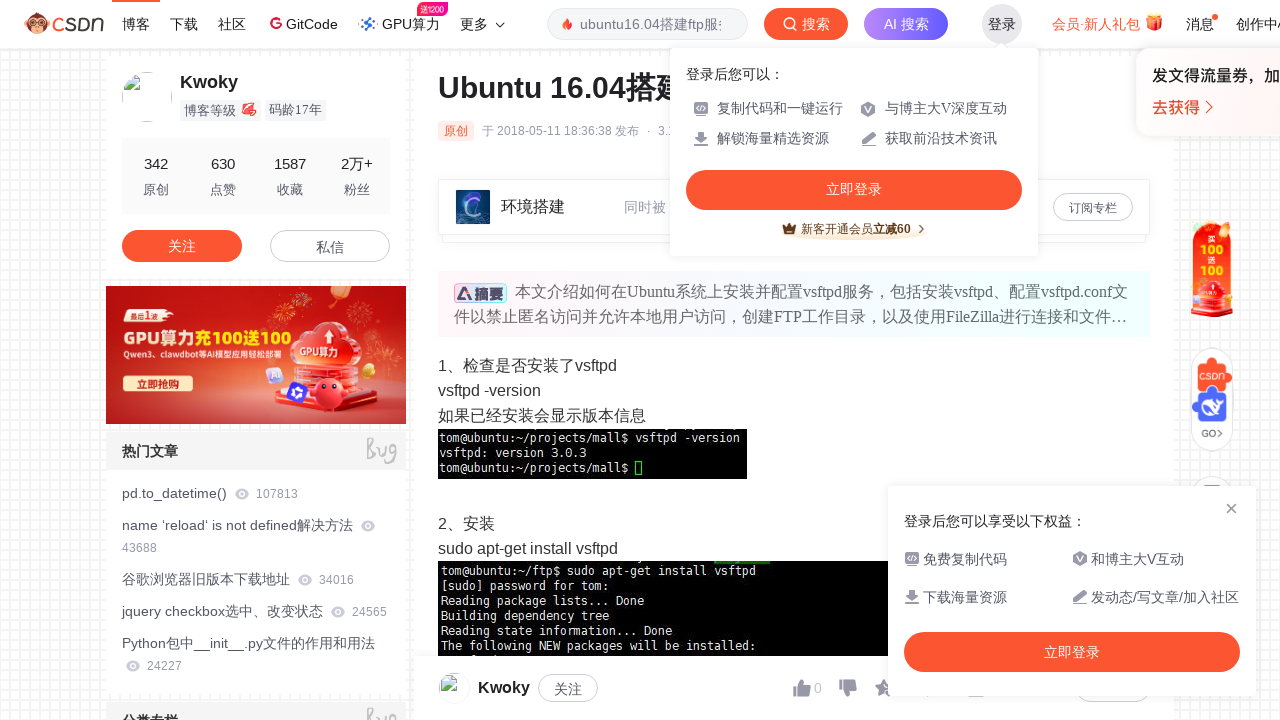

Waited for network idle state on CSDN blog article page
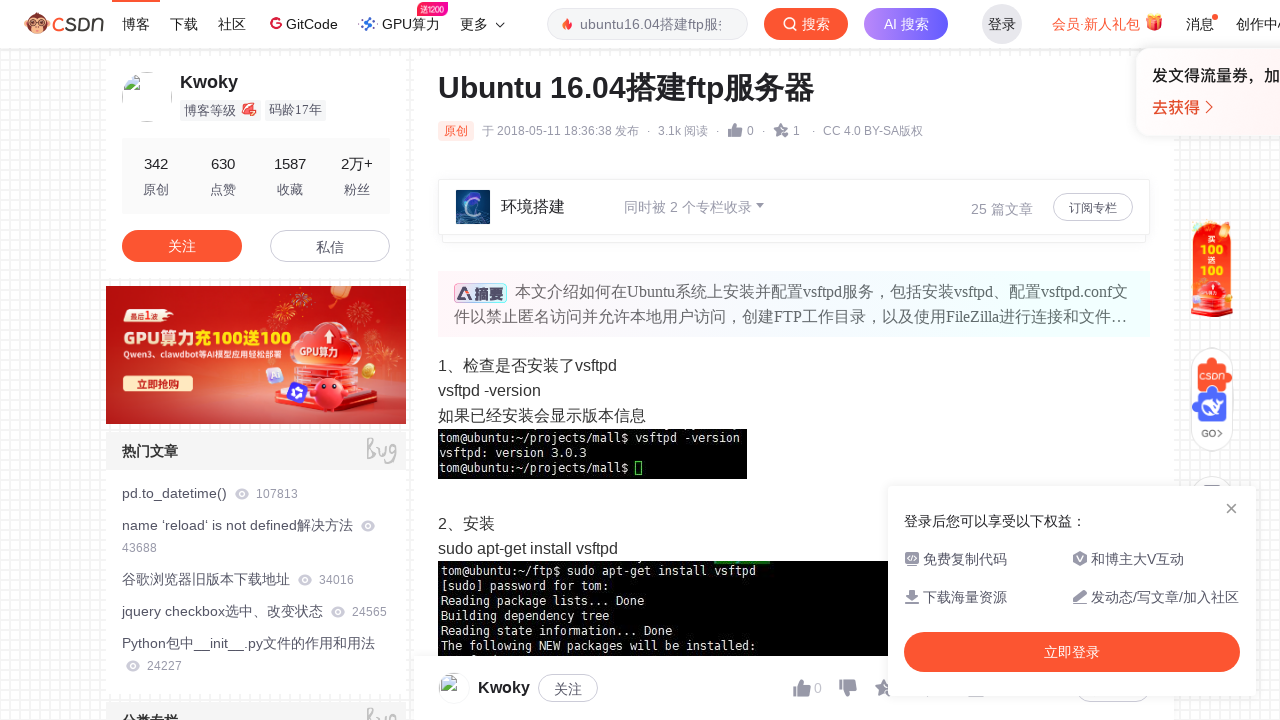

Article content selector found and loaded
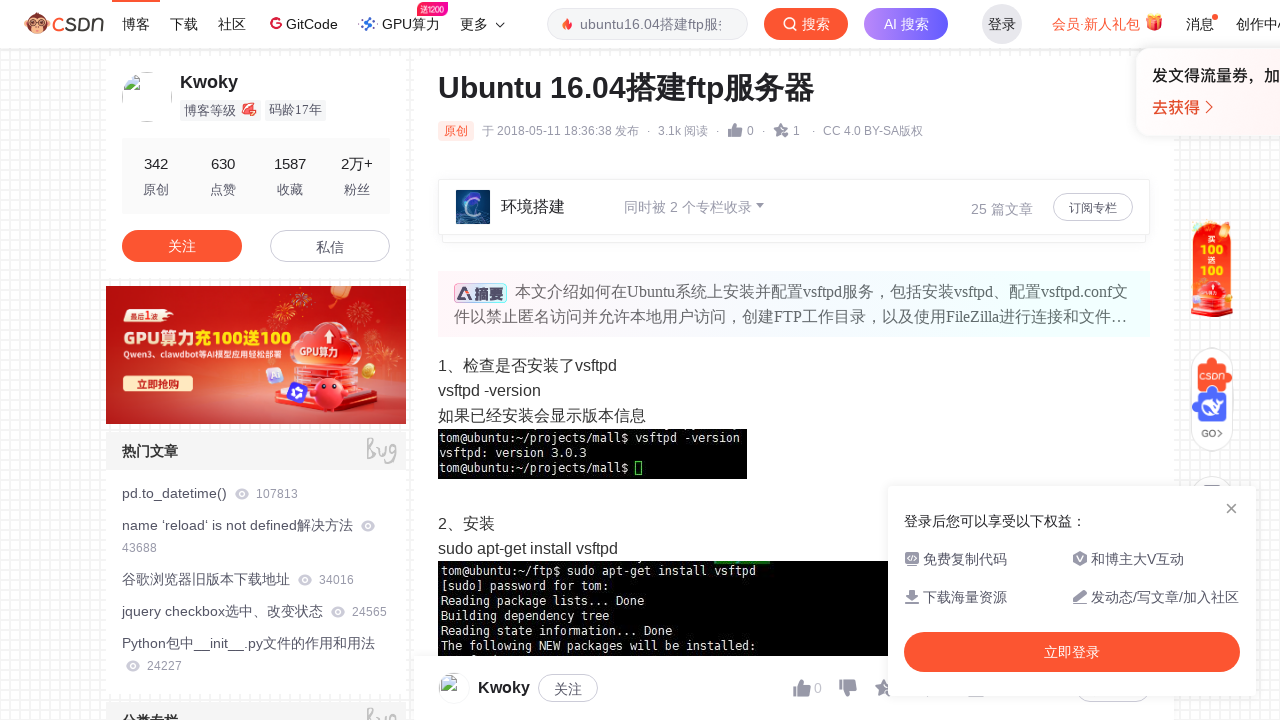

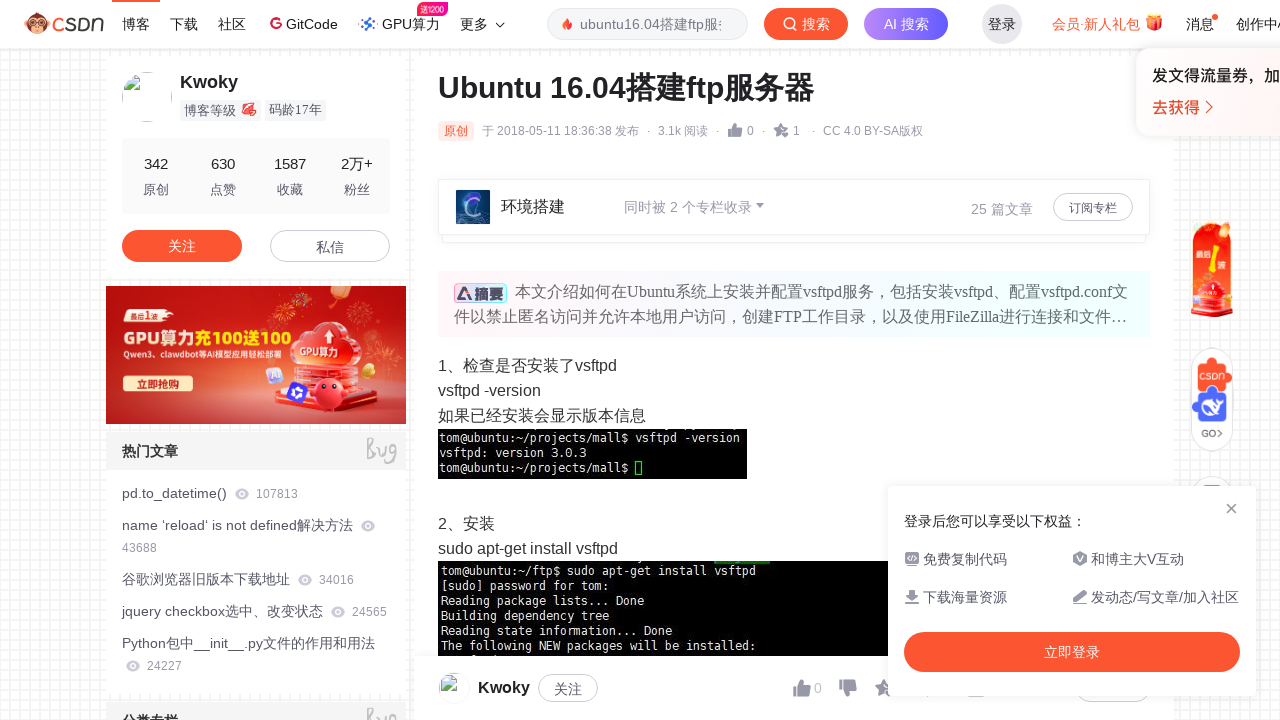